Tests drag and drop functionality by dragging an element and dropping it on a target, then verifies the drop was successful

Starting URL: https://demoqa.com/droppable

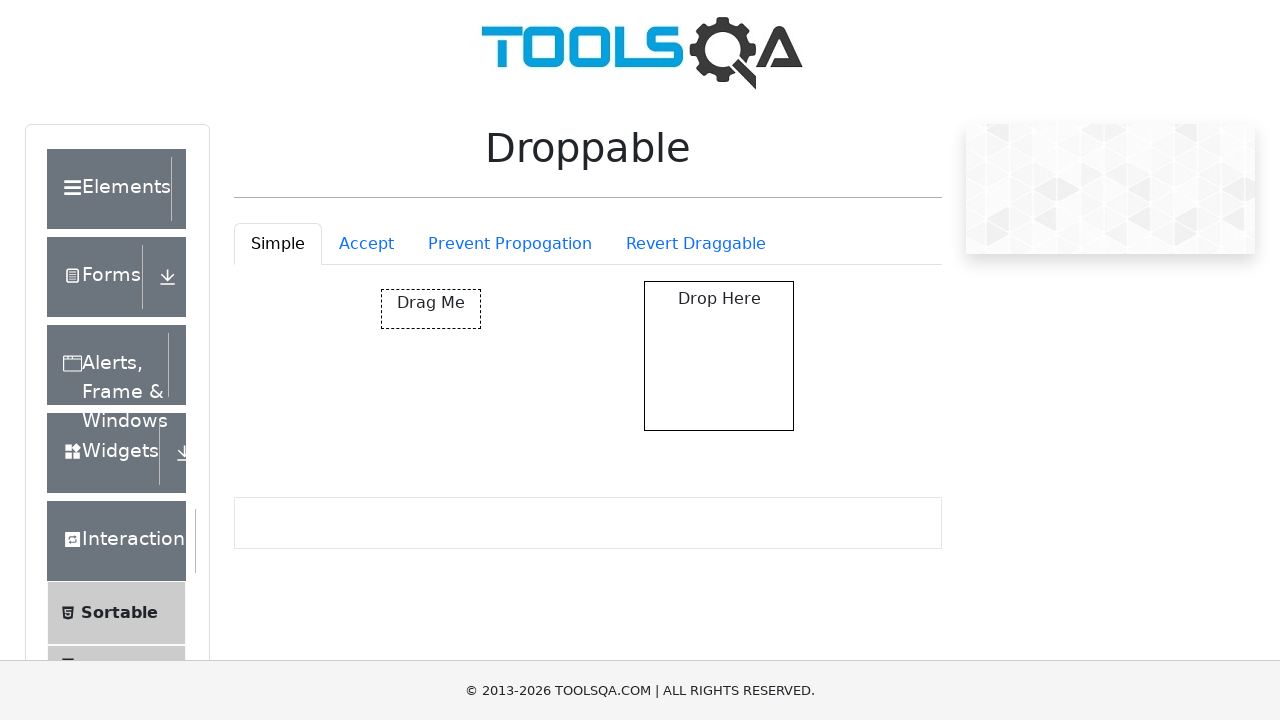

Located the draggable element with ID 'draggable'
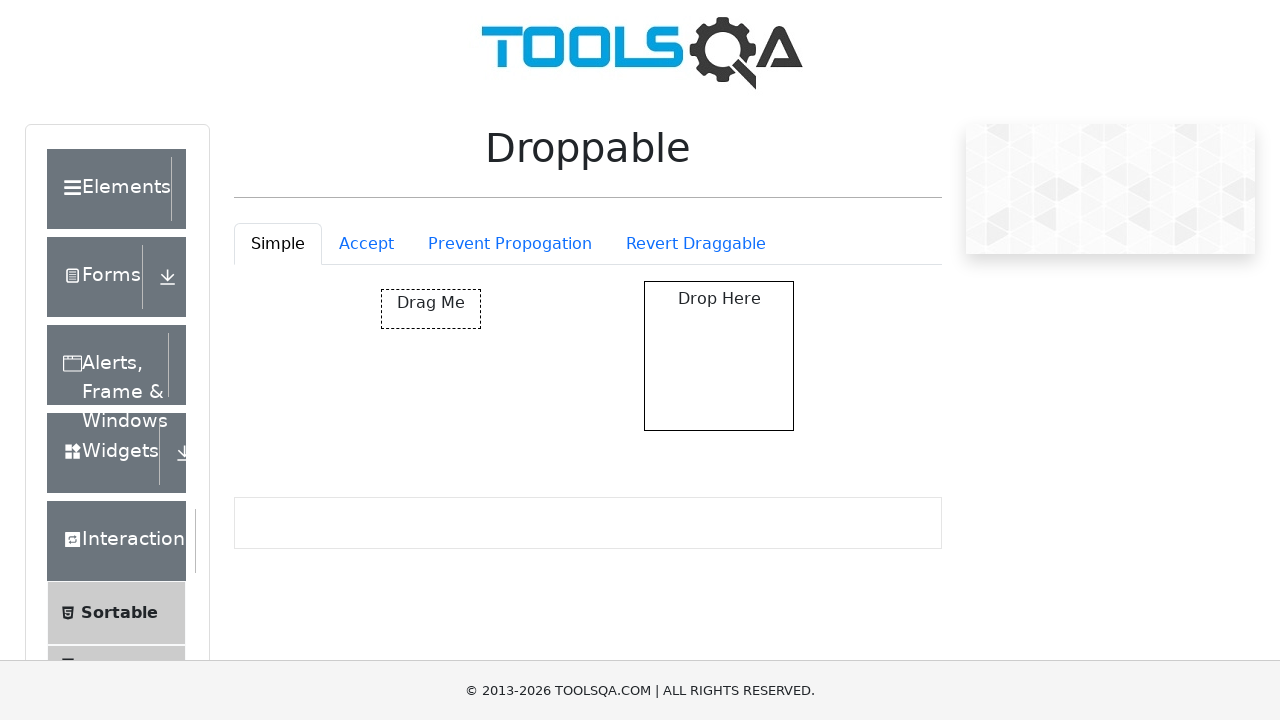

Located the droppable target element with ID 'droppable'
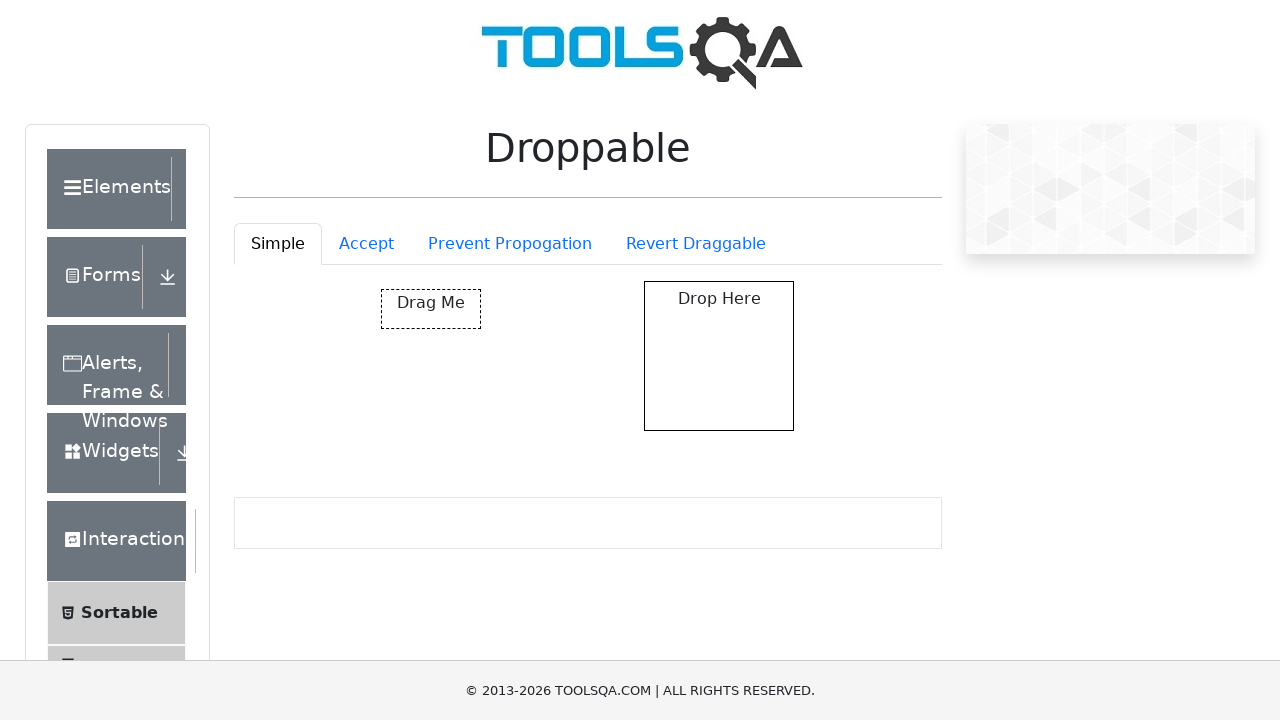

Dragged element over the drop target and dropped it at (719, 356)
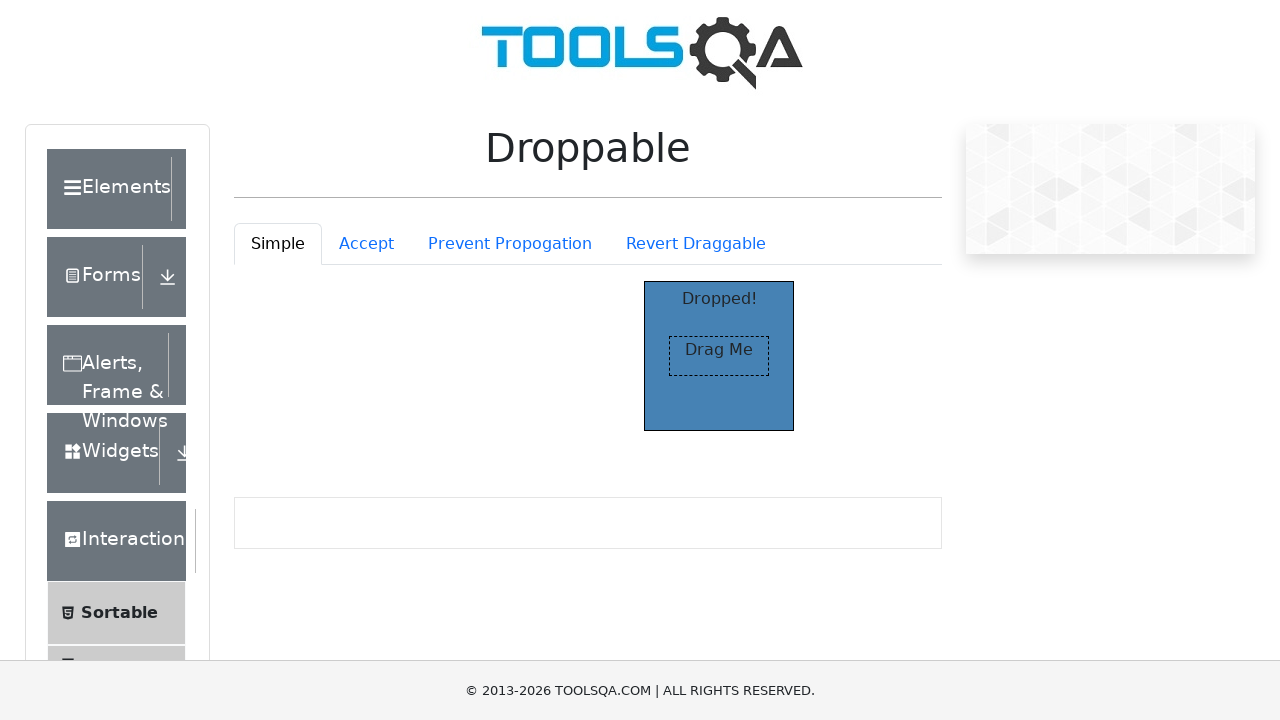

Located the 'Dropped!' success indicator text
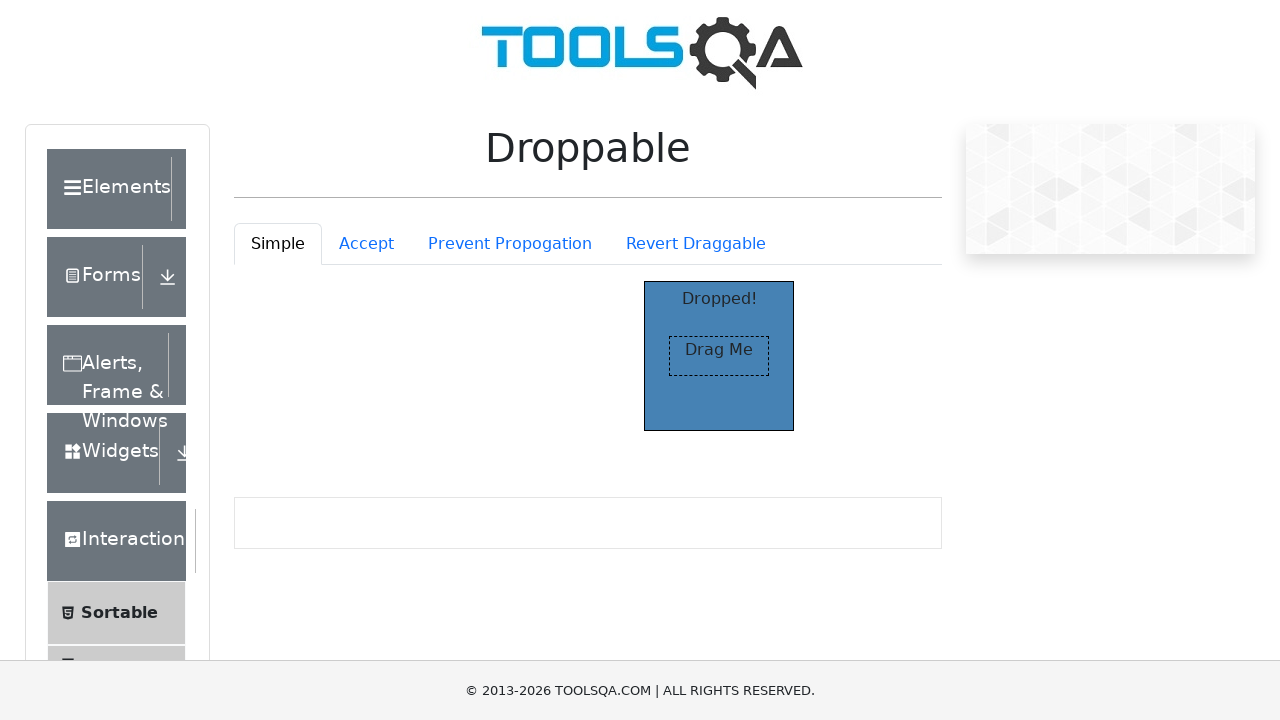

Verified that drop was successful - 'Dropped!' text is visible
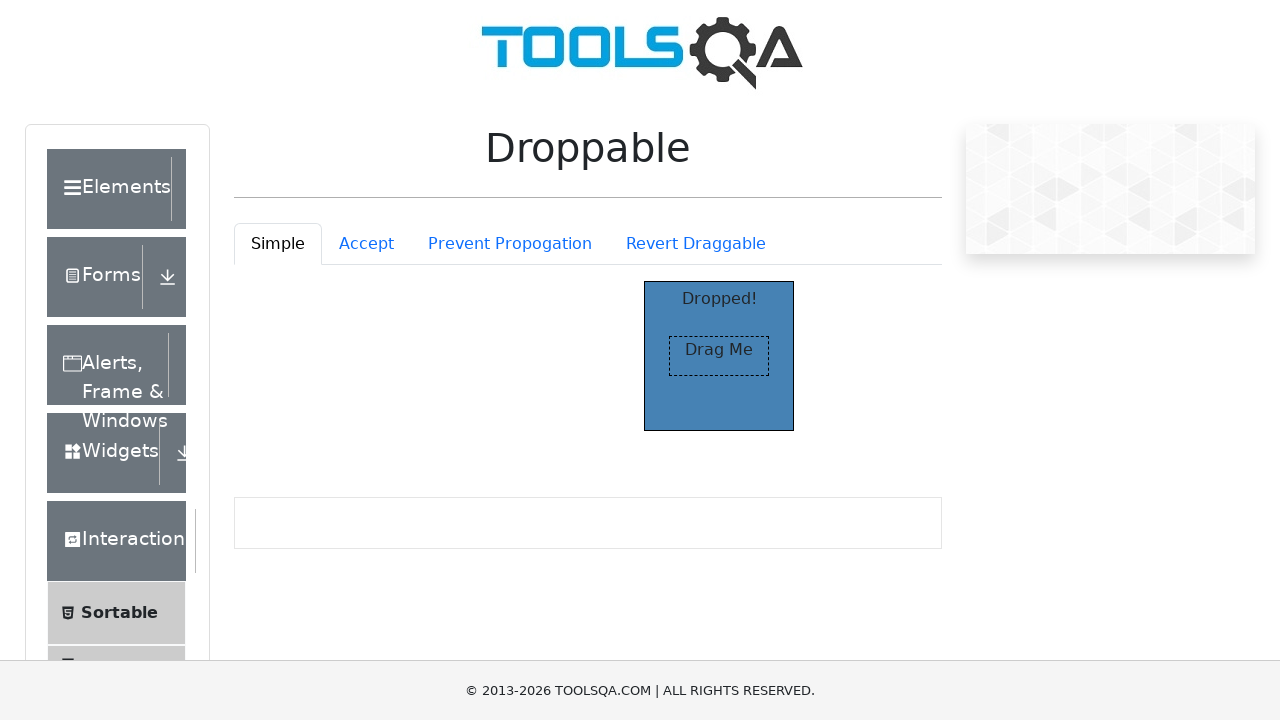

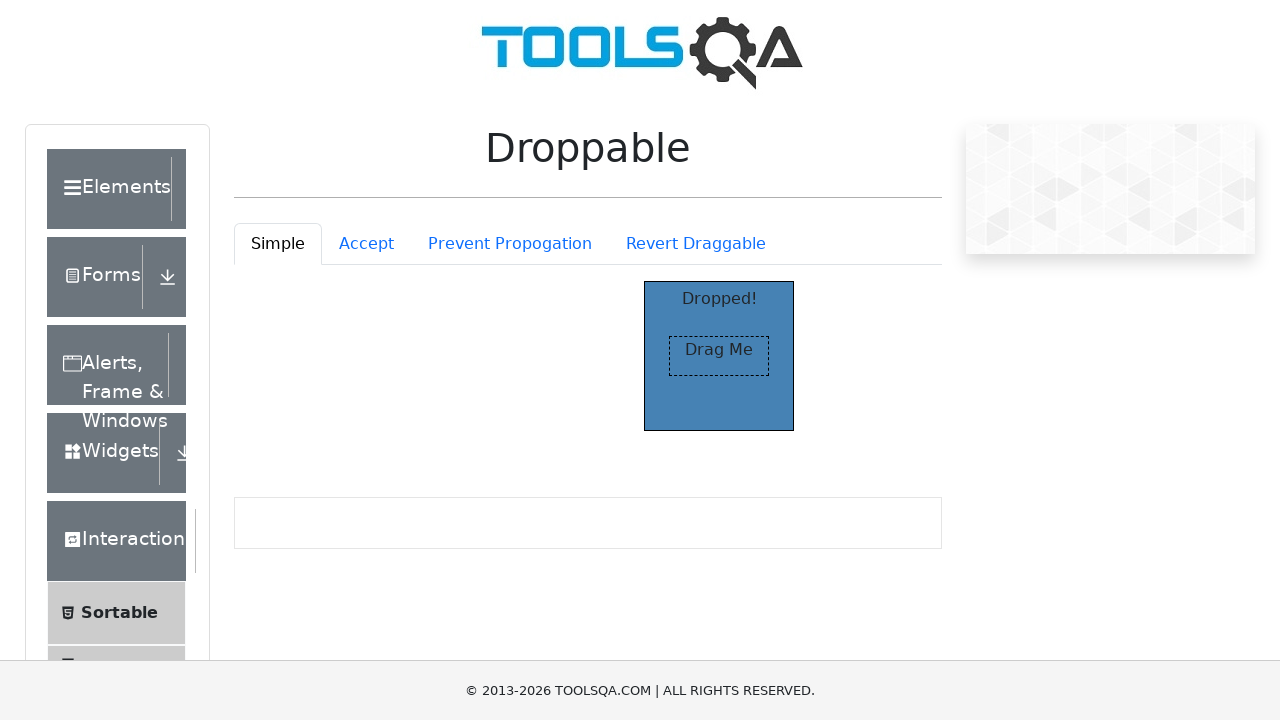